Tests whether UI elements in the BigBasket header are clickable and enabled by clicking on navigation elements and verifying their enabled state.

Starting URL: https://www.bigbasket.com/

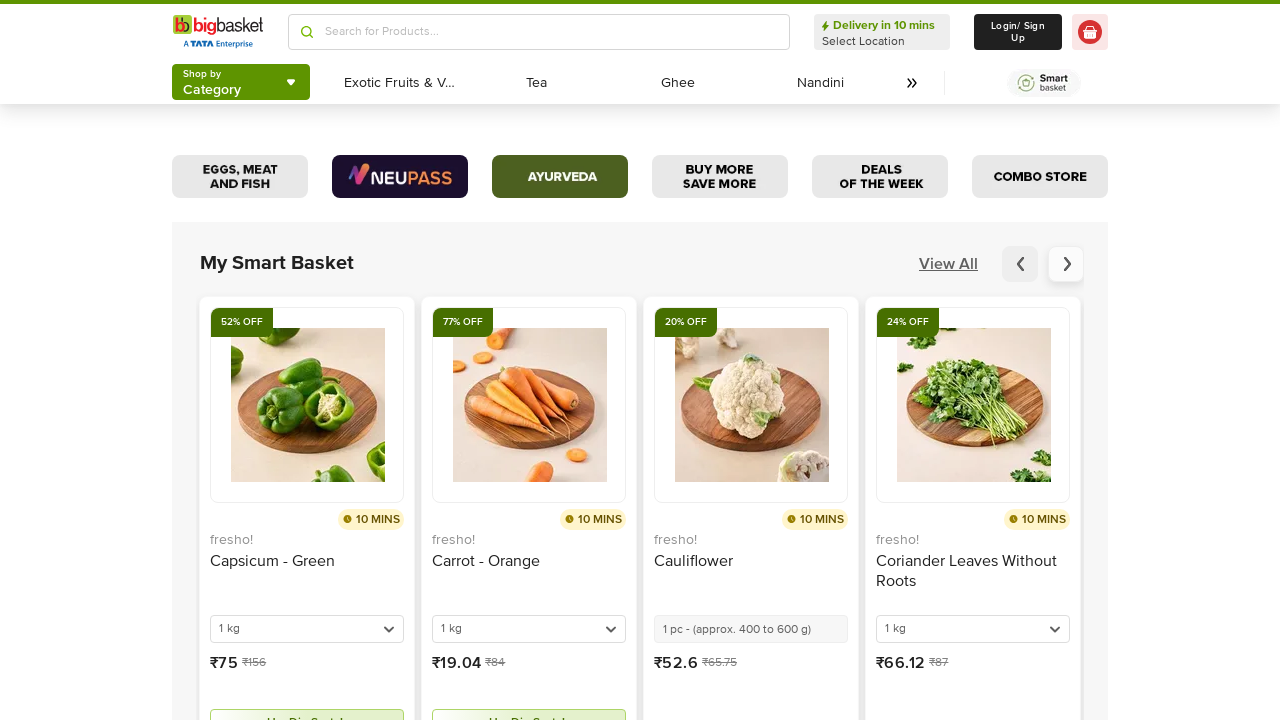

Clicked on location/dropdown button in header at (212, 90) on xpath=//header/div[2]/div[1]/div[1]/div[1]/button[1]/div[1]/span[2]
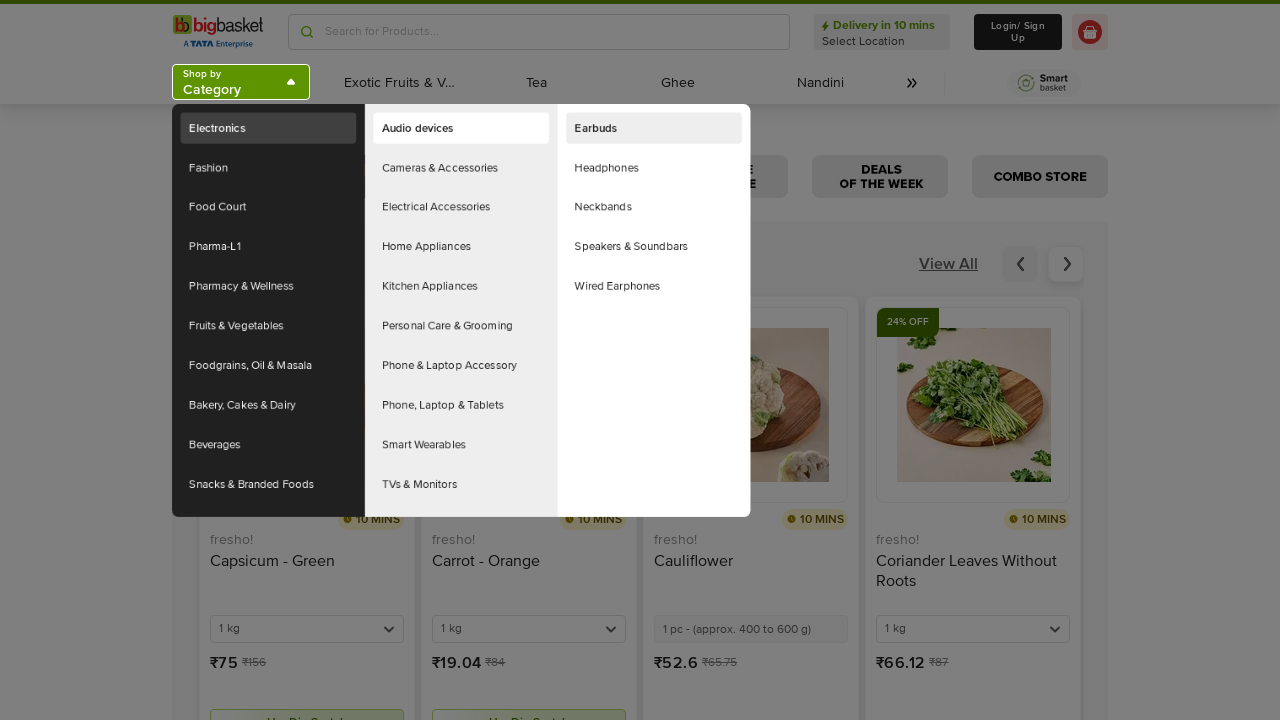

Waited 1 second for UI changes
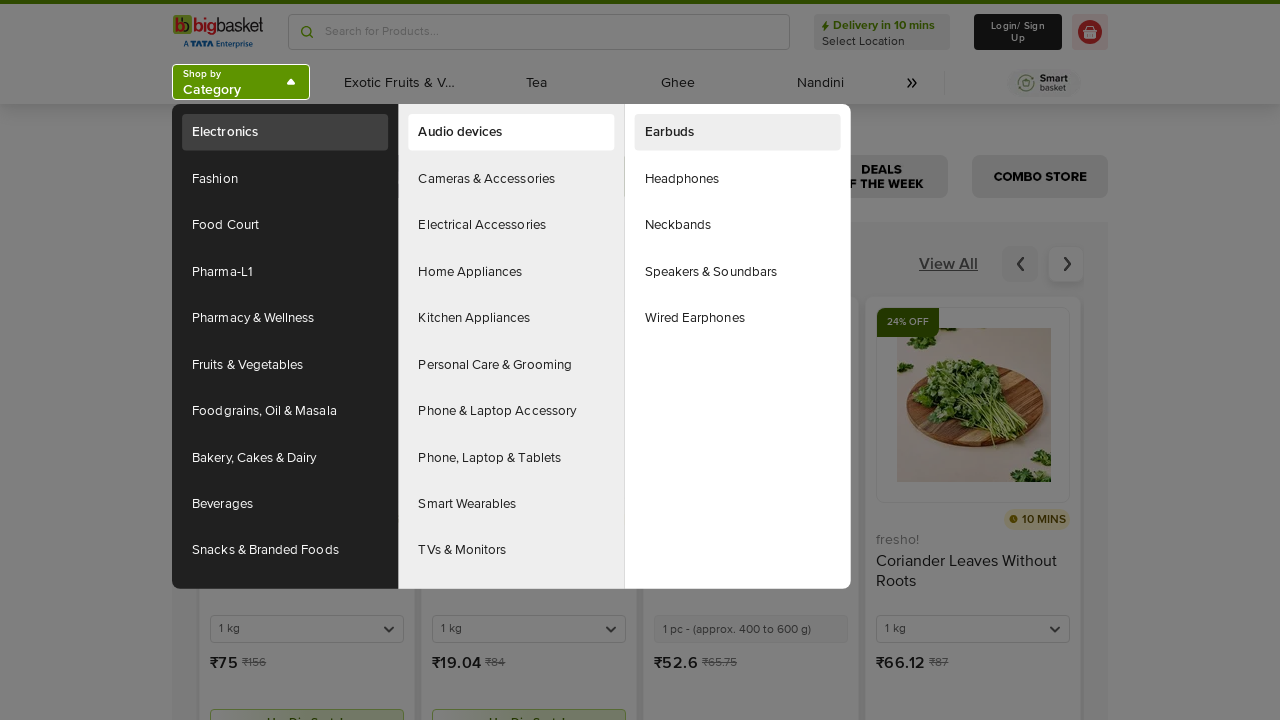

Clicked on location/dropdown button again at (212, 90) on xpath=//header/div[2]/div[1]/div[1]/div[1]/button[1]/div[1]/span[2]
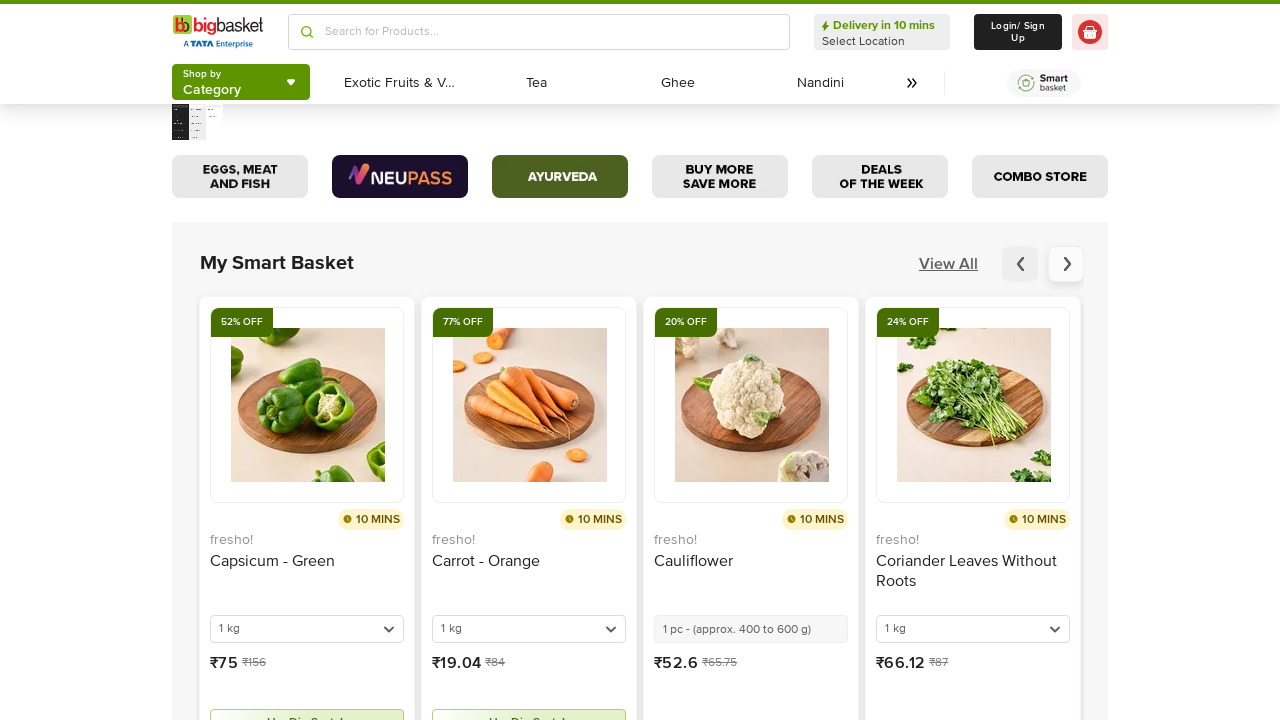

Verified first element enabled state: True
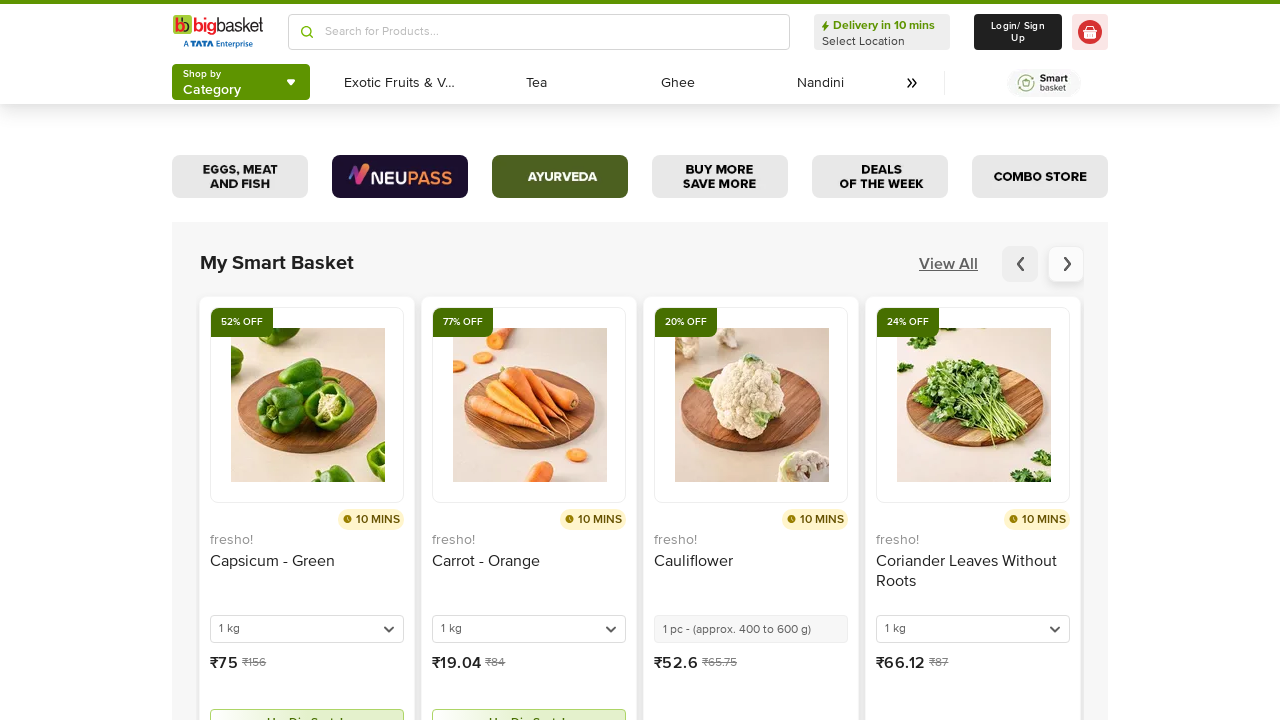

Waited 1 second before next interaction
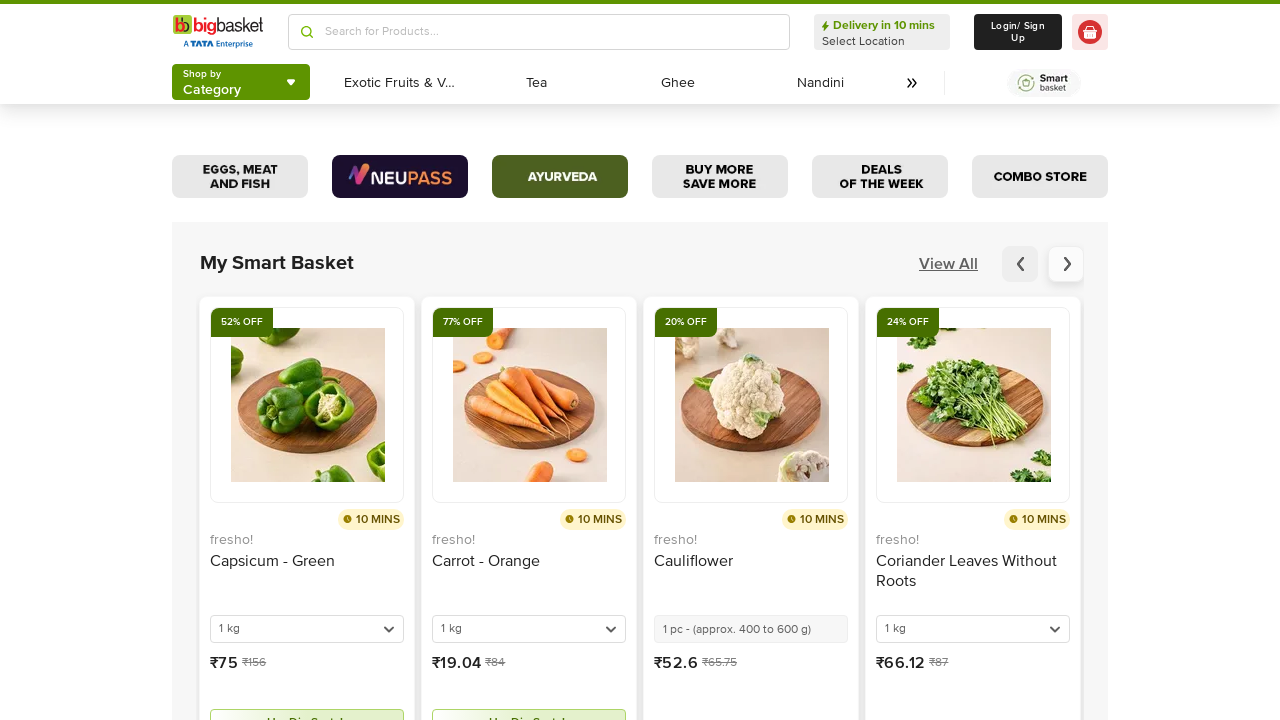

Clicked on first navigation item in header at (402, 83) on xpath=//header/div[2]/div[2]/ul[1]/li[1]/a[1]/div[1]/span[1]
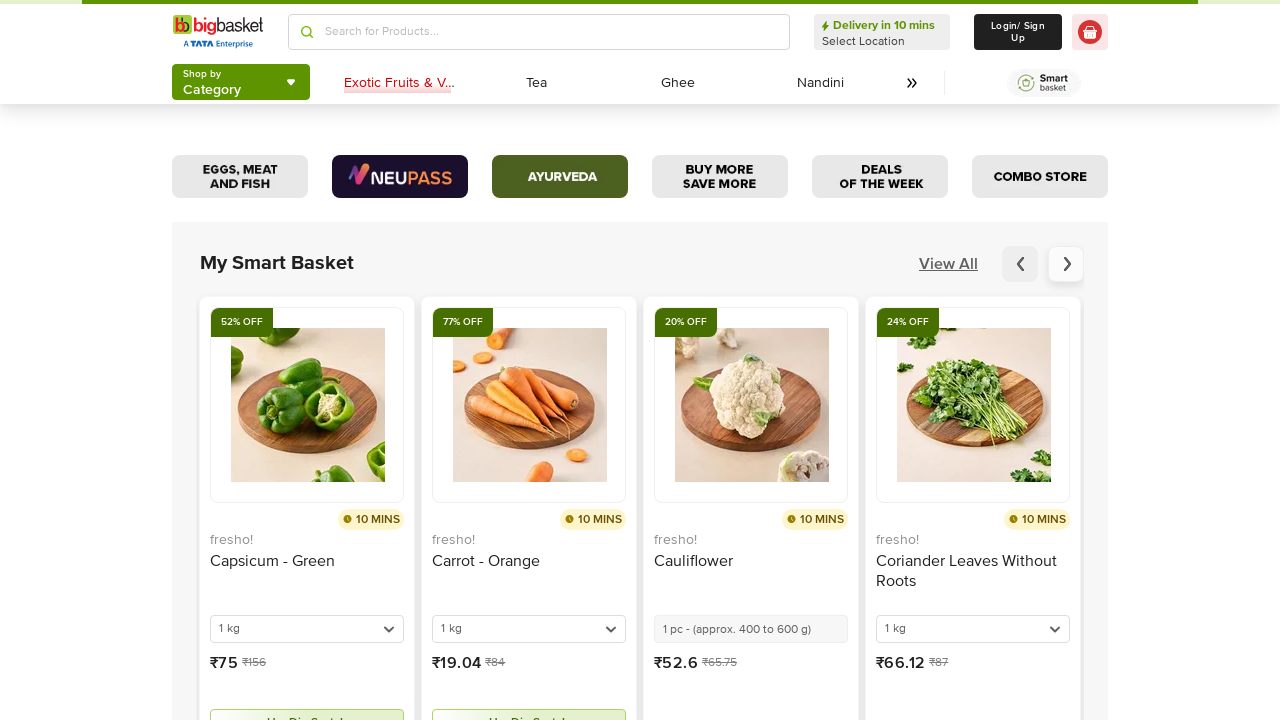

Verified second element enabled state: True
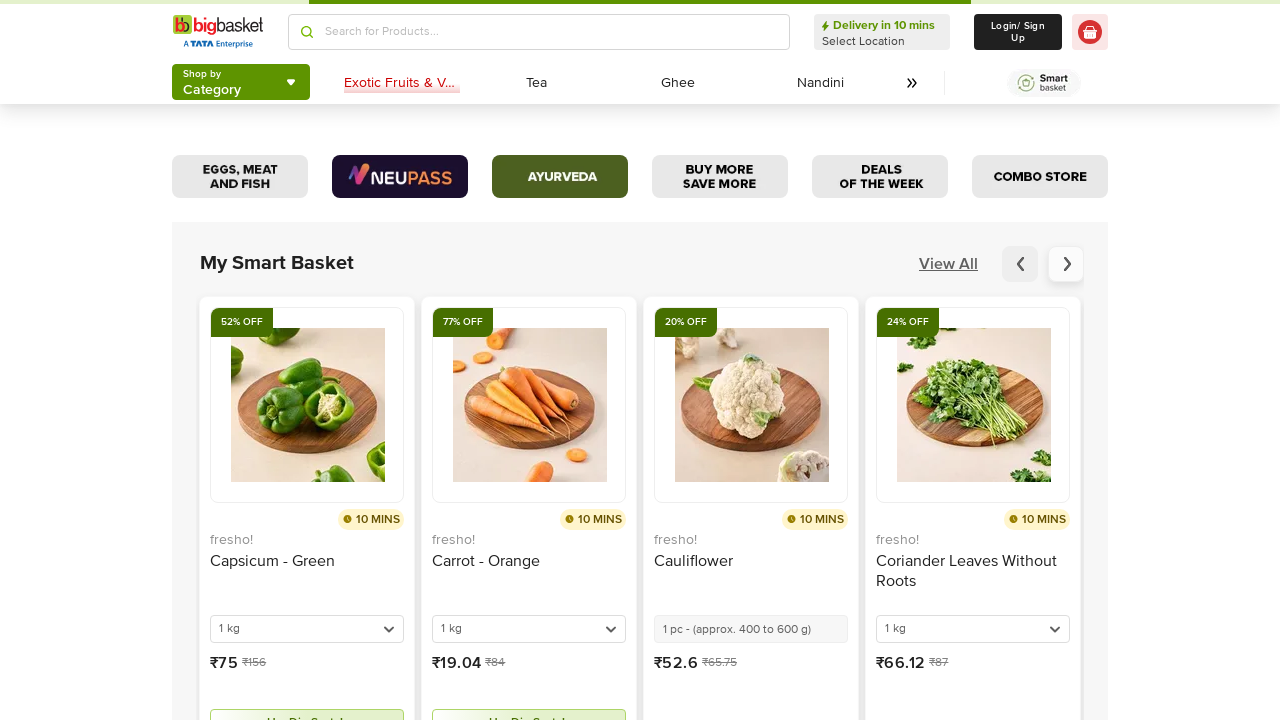

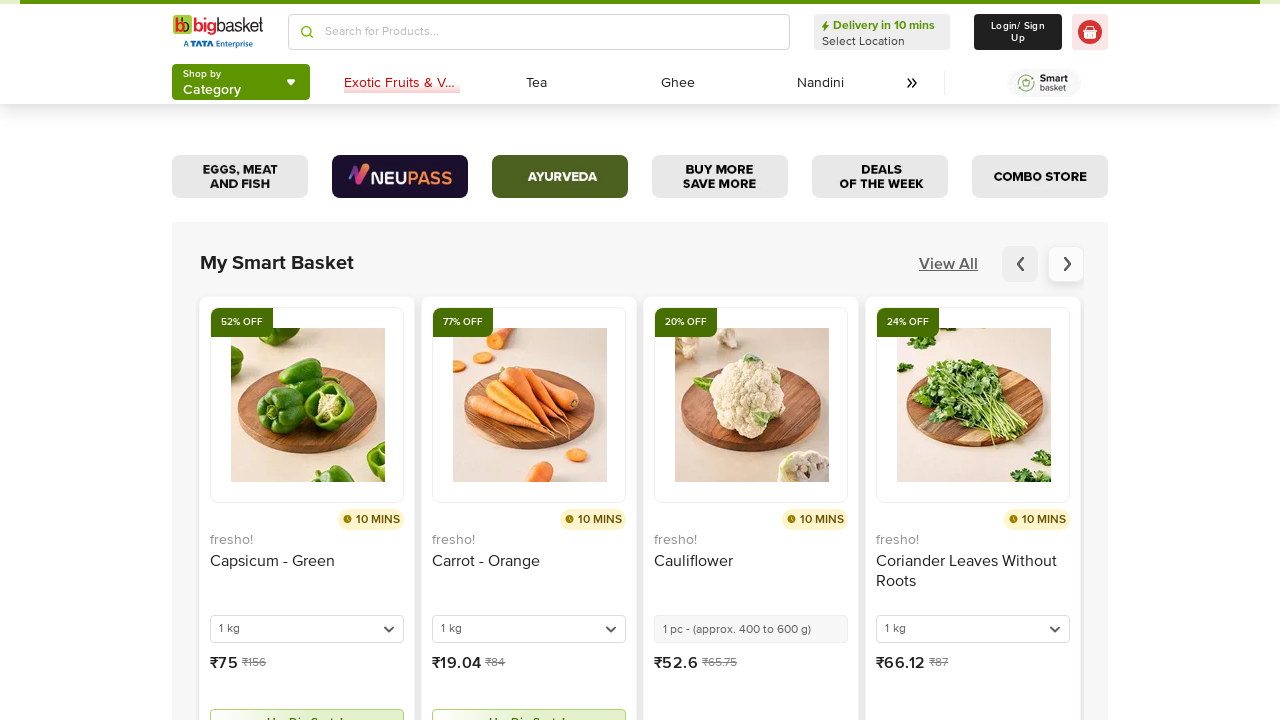